Tests the username text field on the Vtiger demo site by checking if it has a pre-filled value and either filling it or clearing and refilling it

Starting URL: https://demo.vtiger.com/vtigercrm/

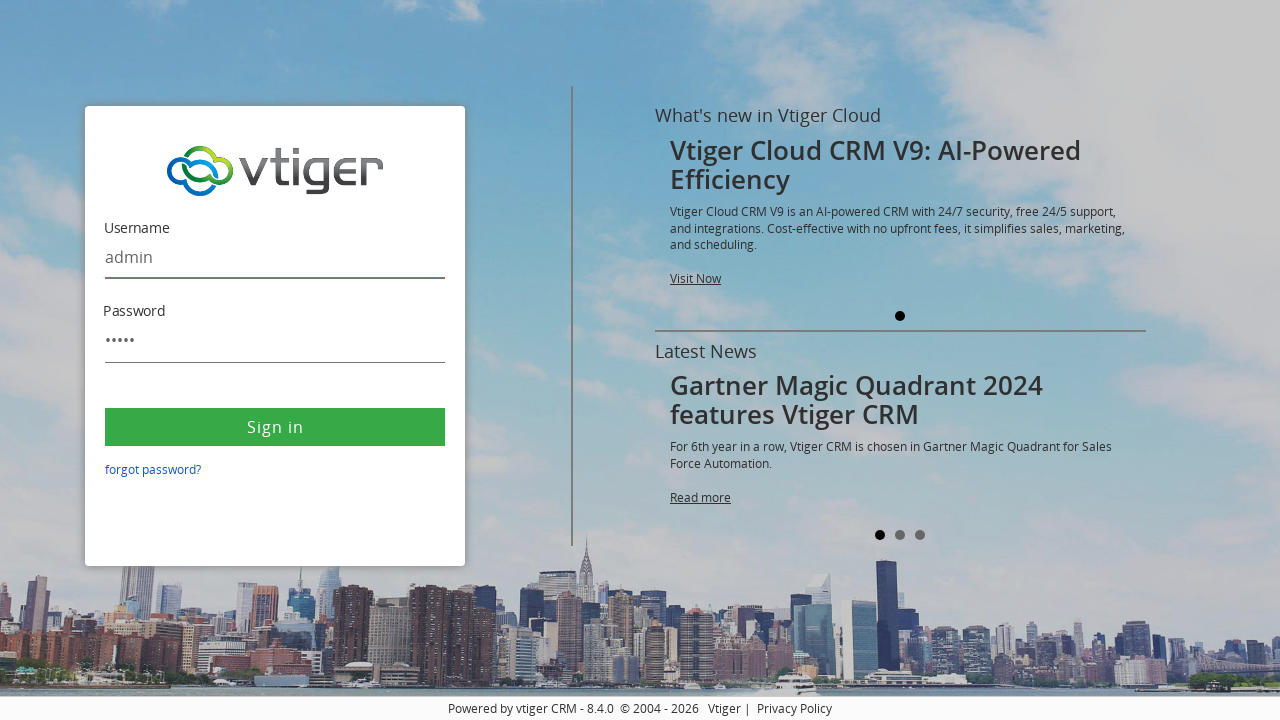

Located the username text field (#username)
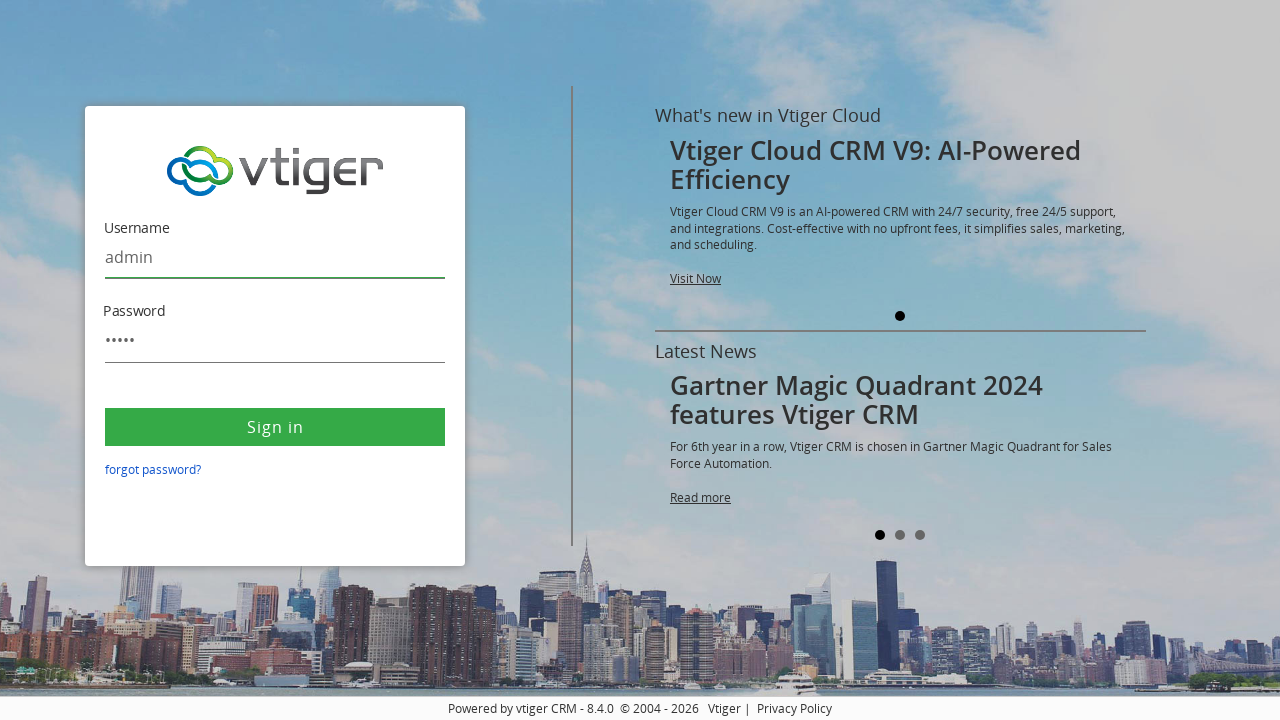

Retrieved username field value attribute: 'admin'
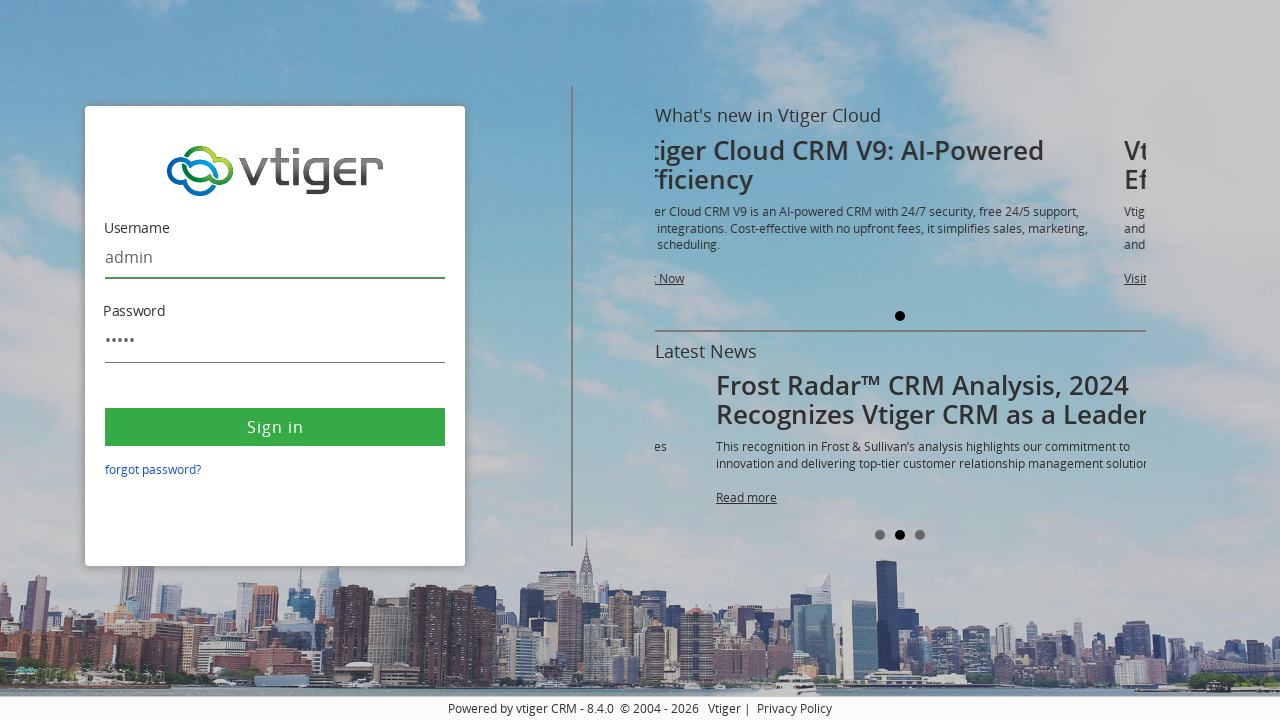

Field had pre-filled value 'admin', cleared the username field on #username
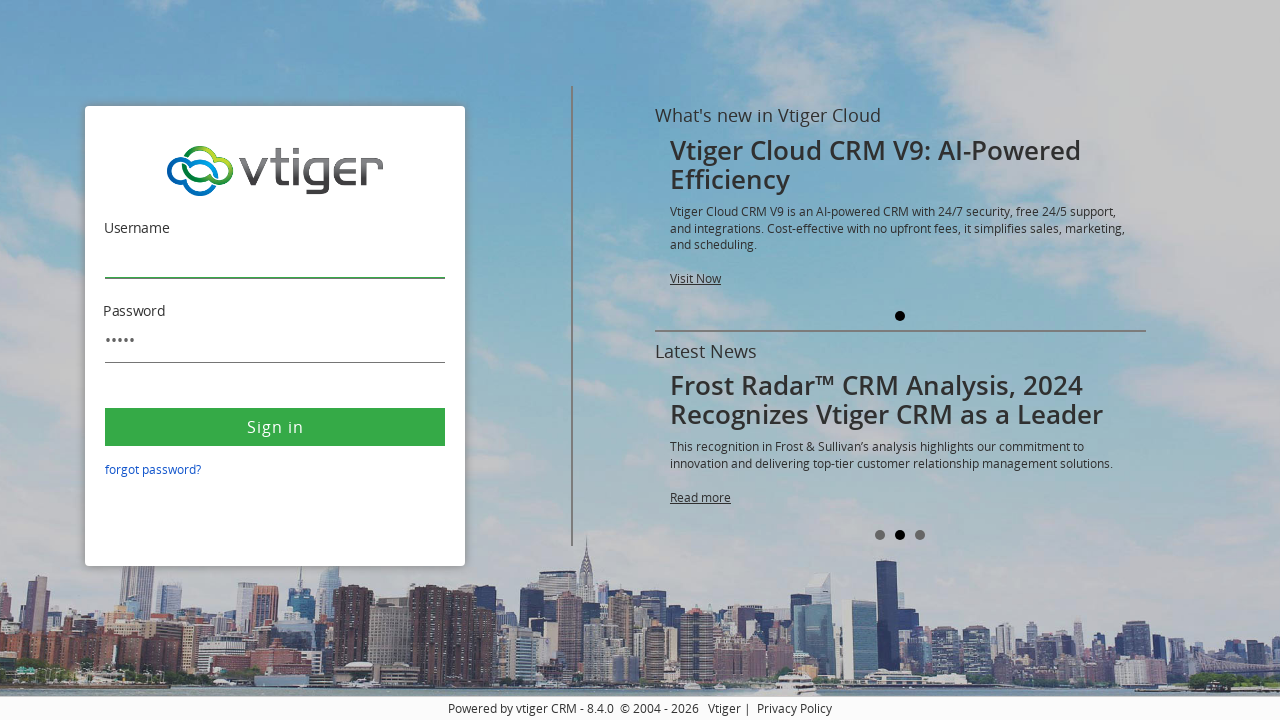

Filled username field with 'admin' on #username
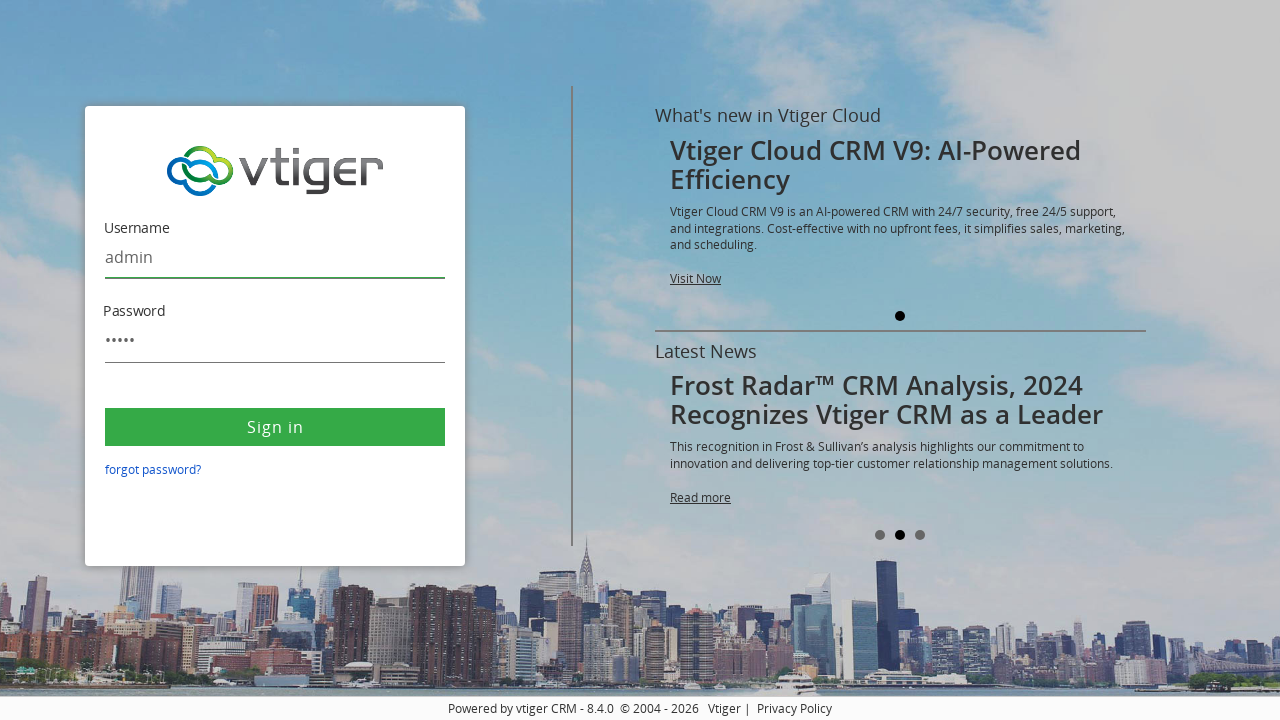

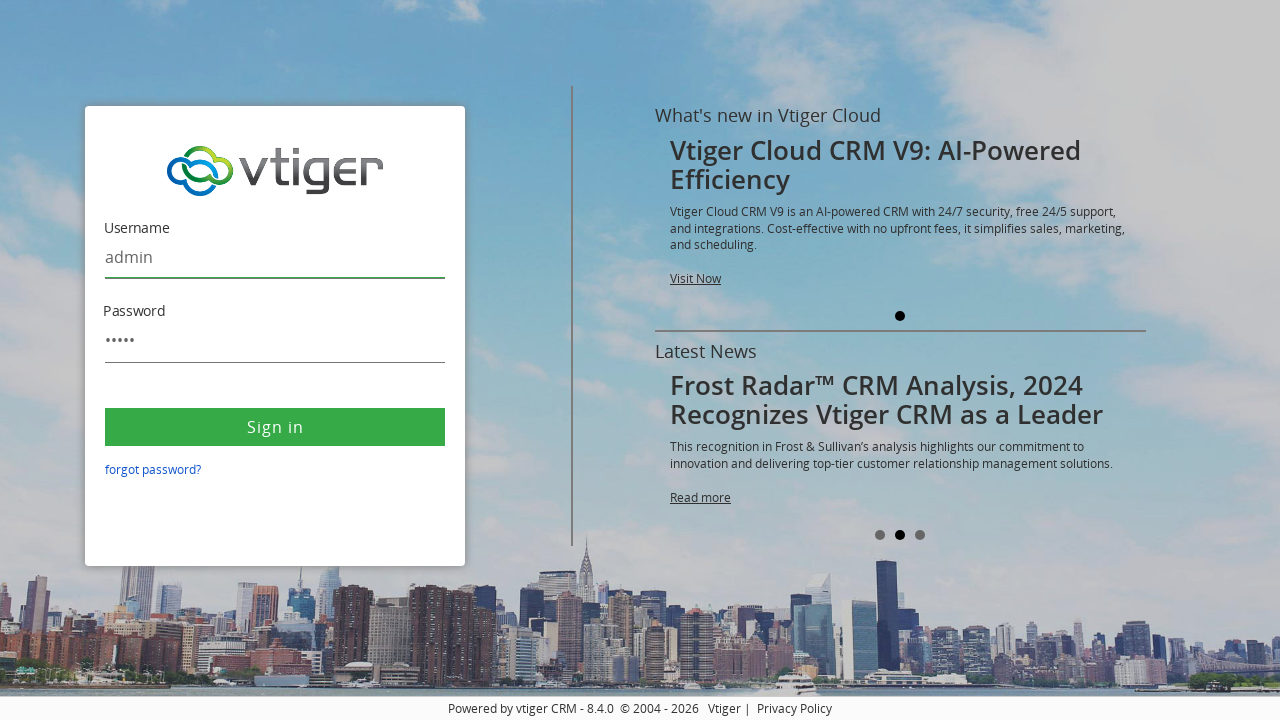